Tests JavaScript confirm alert by clicking a button to trigger the alert, dismissing it, and verifying the result message shows "Cancel" was clicked.

Starting URL: https://automationfc.github.io/basic-form/index.html

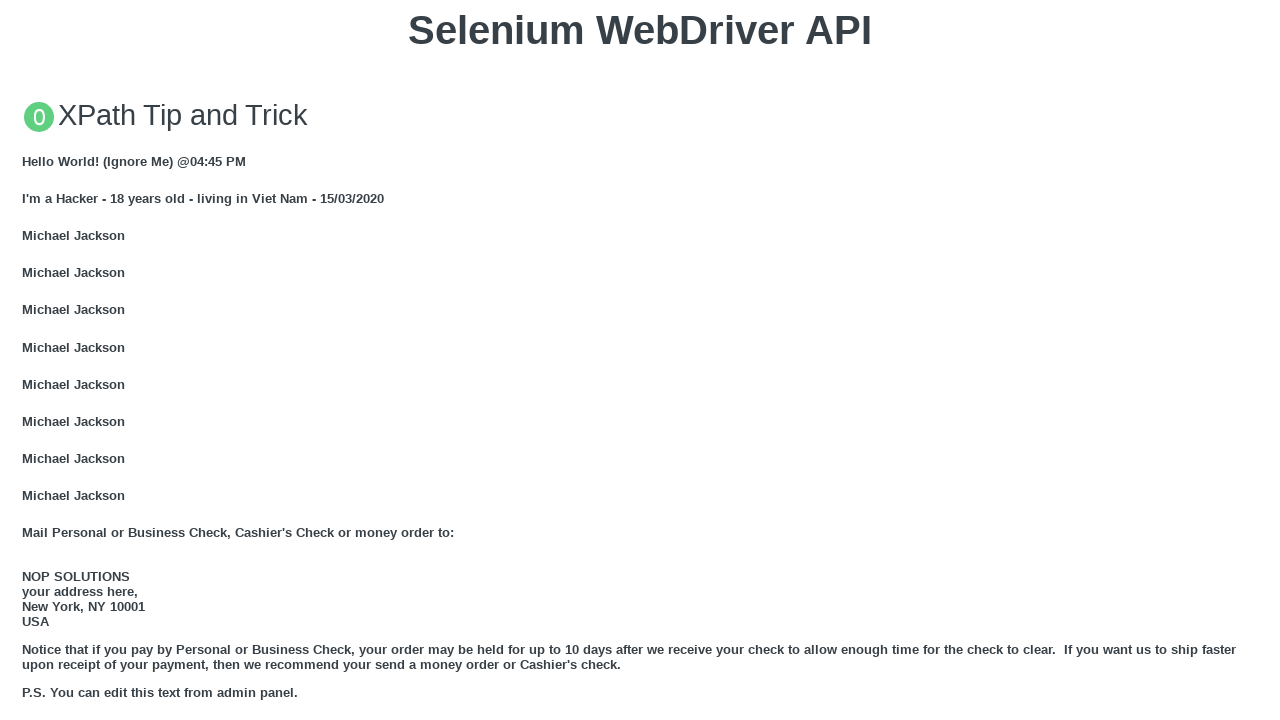

Clicked button to trigger JS Confirm alert at (640, 360) on xpath=//button[text()='Click for JS Confirm']
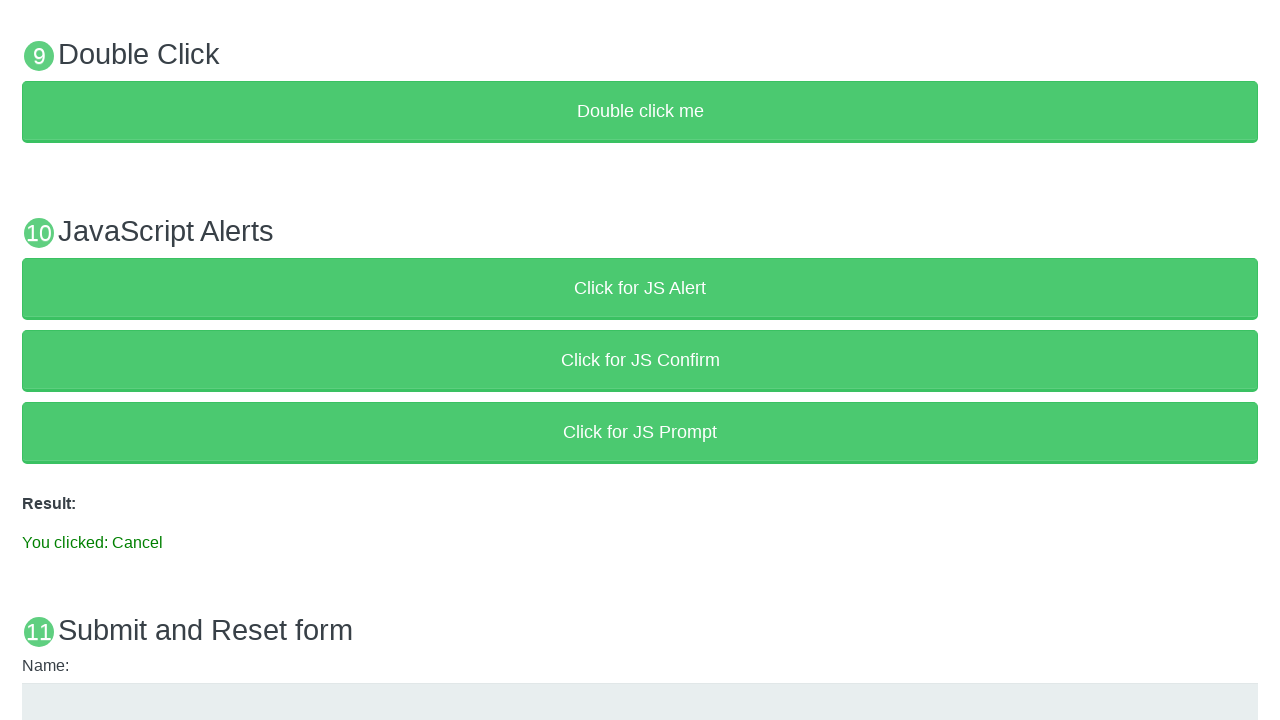

Set up dialog handler to dismiss confirm alert
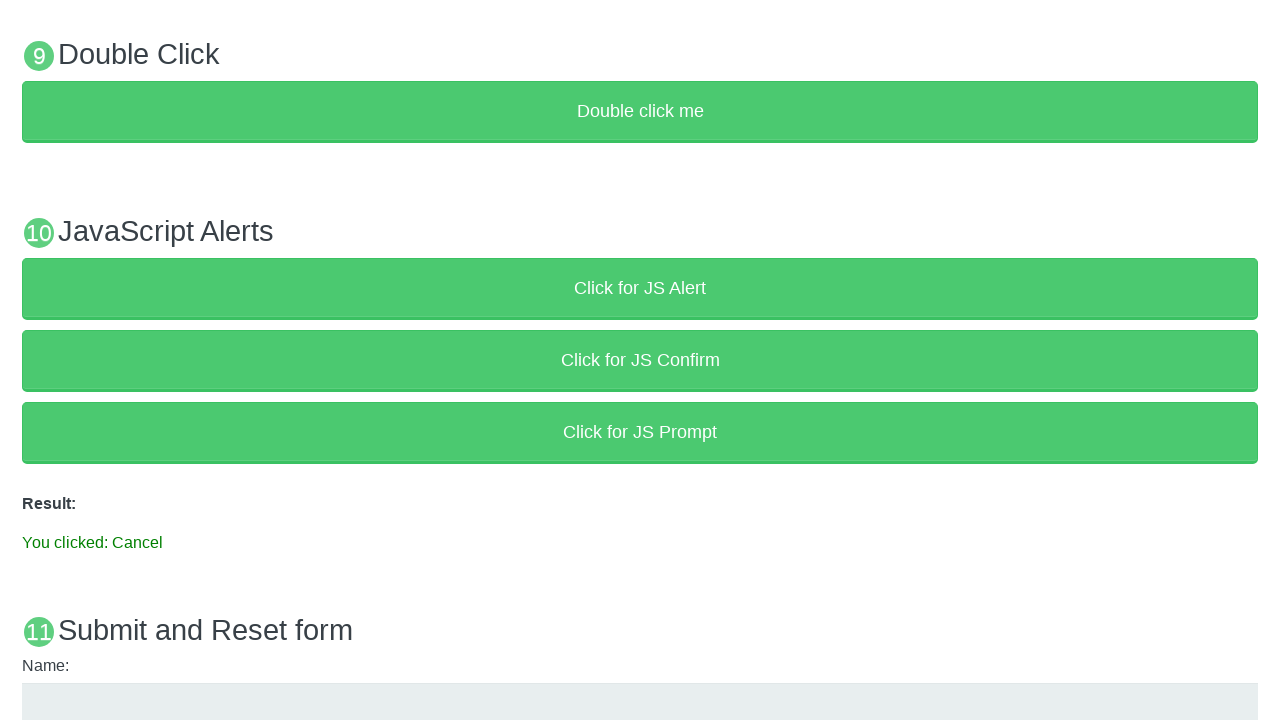

Result element loaded after alert dismissal
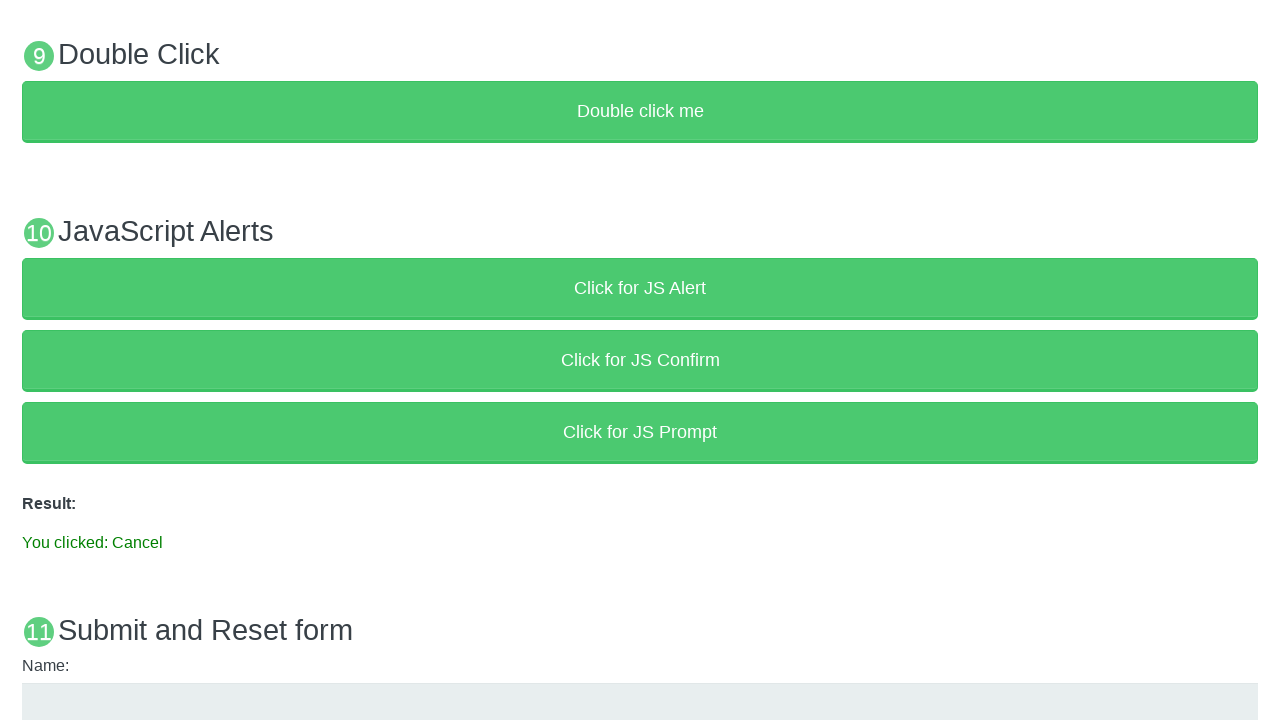

Retrieved result text from page
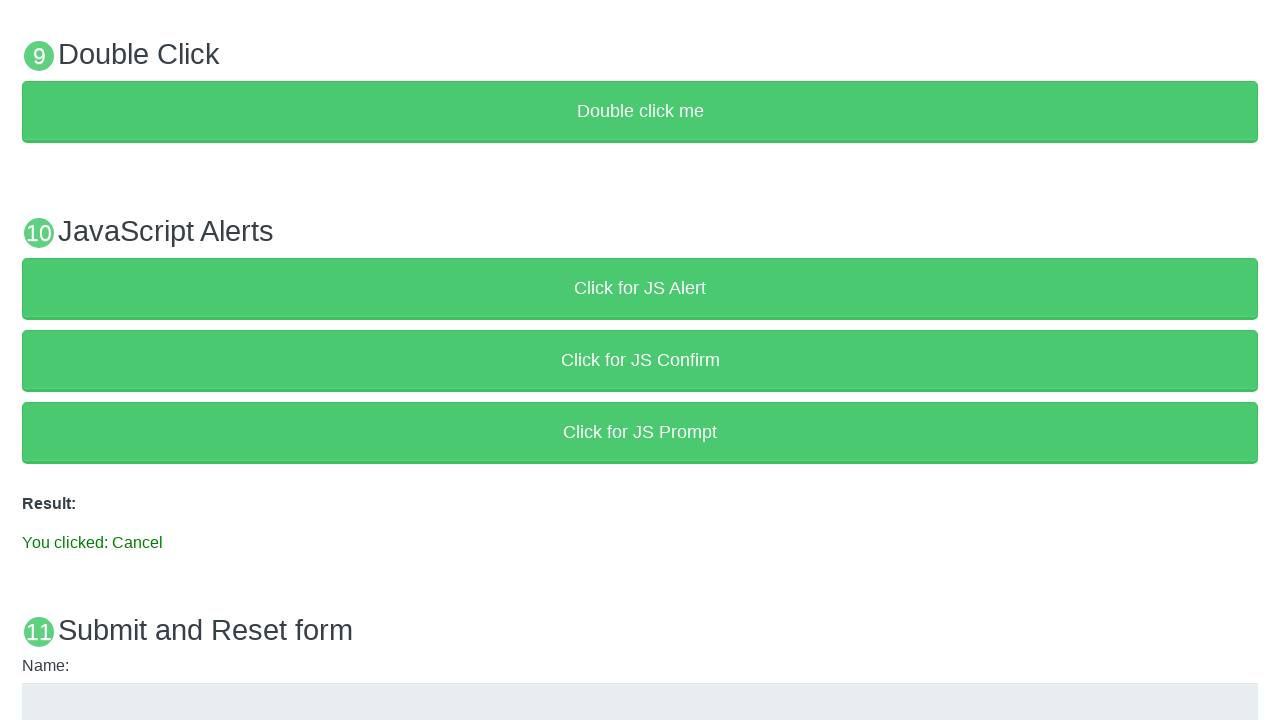

Verified result text shows 'You clicked: Cancel'
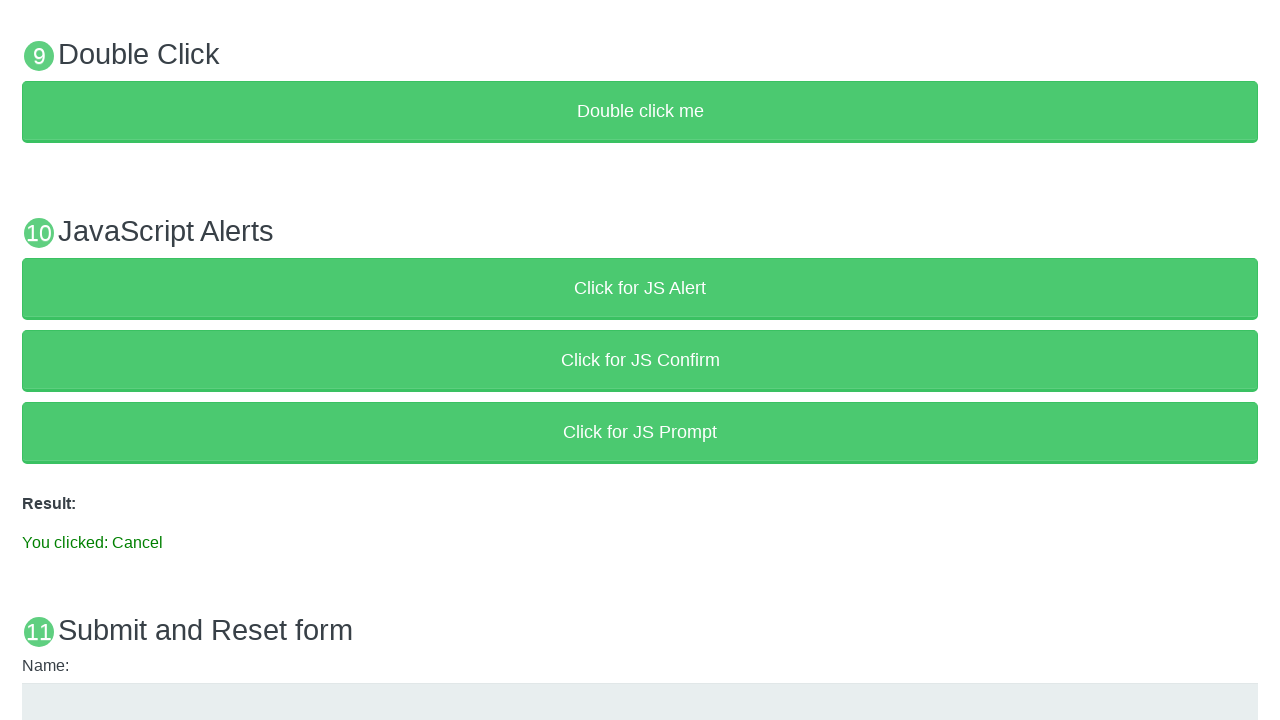

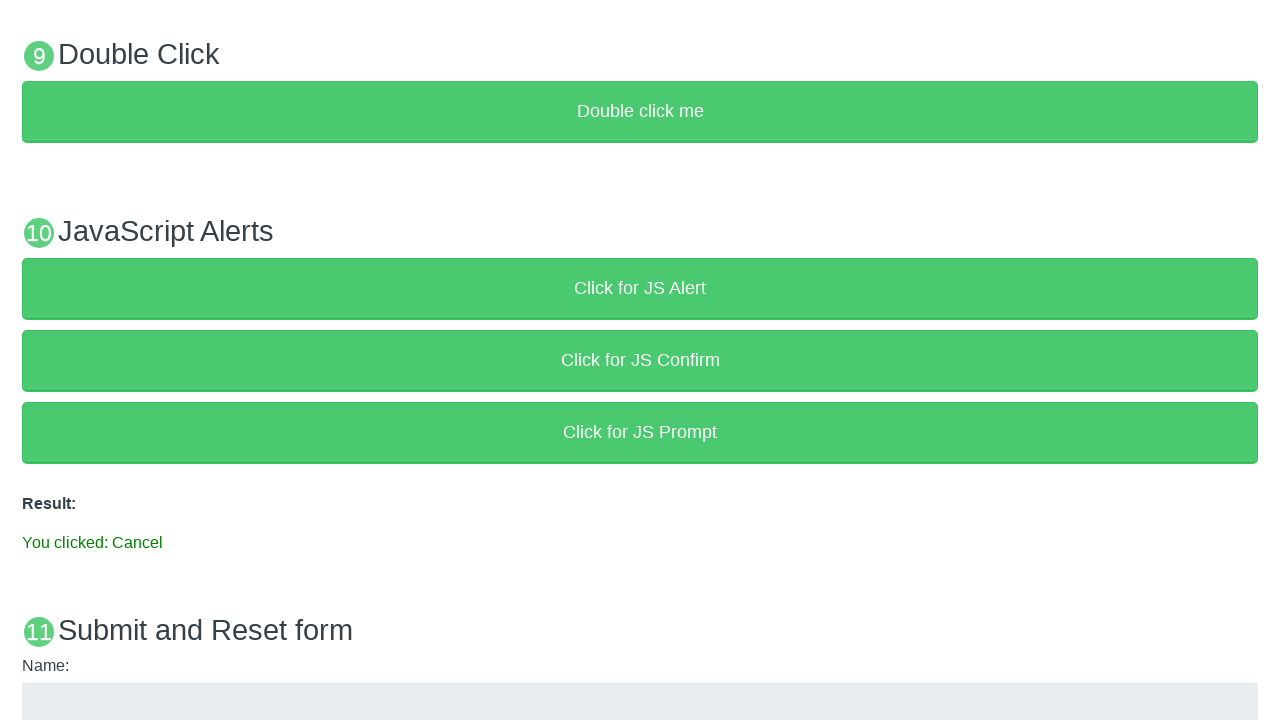